Tests tooltip functionality by hovering over an element within an iframe and verifying the tooltip text appears

Starting URL: https://jqueryui.com/tooltip/

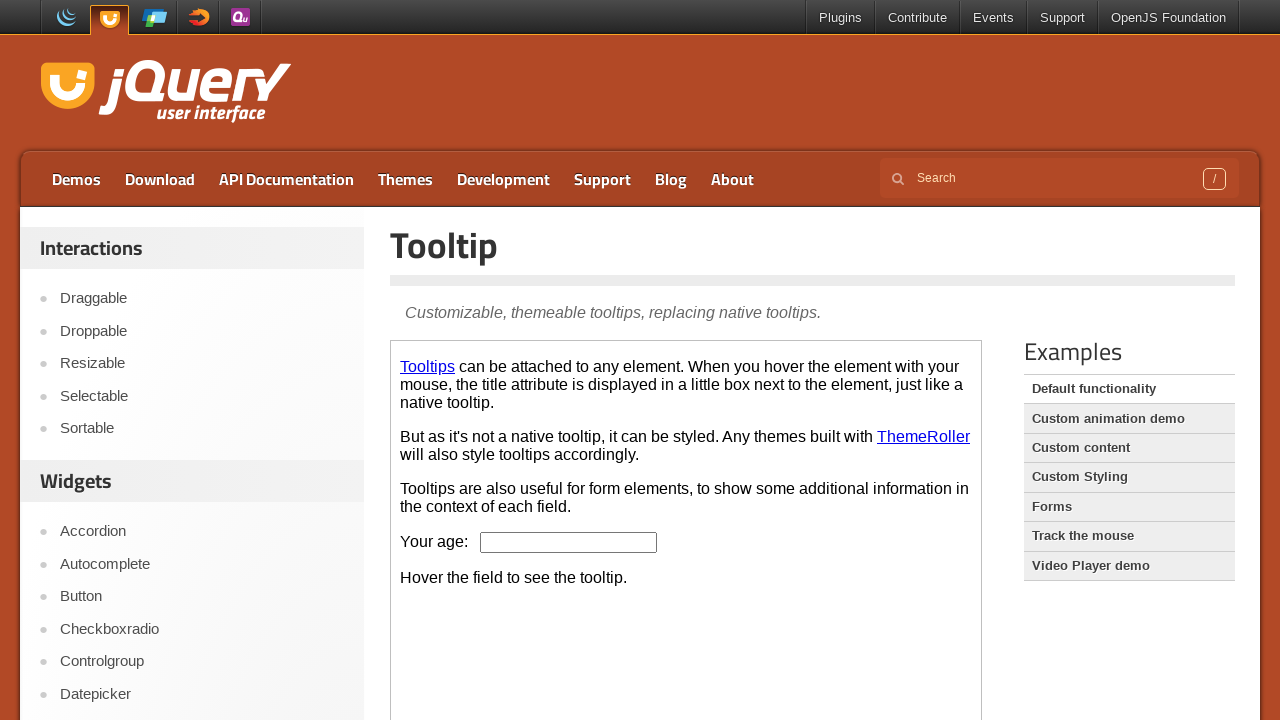

Located the demo iframe
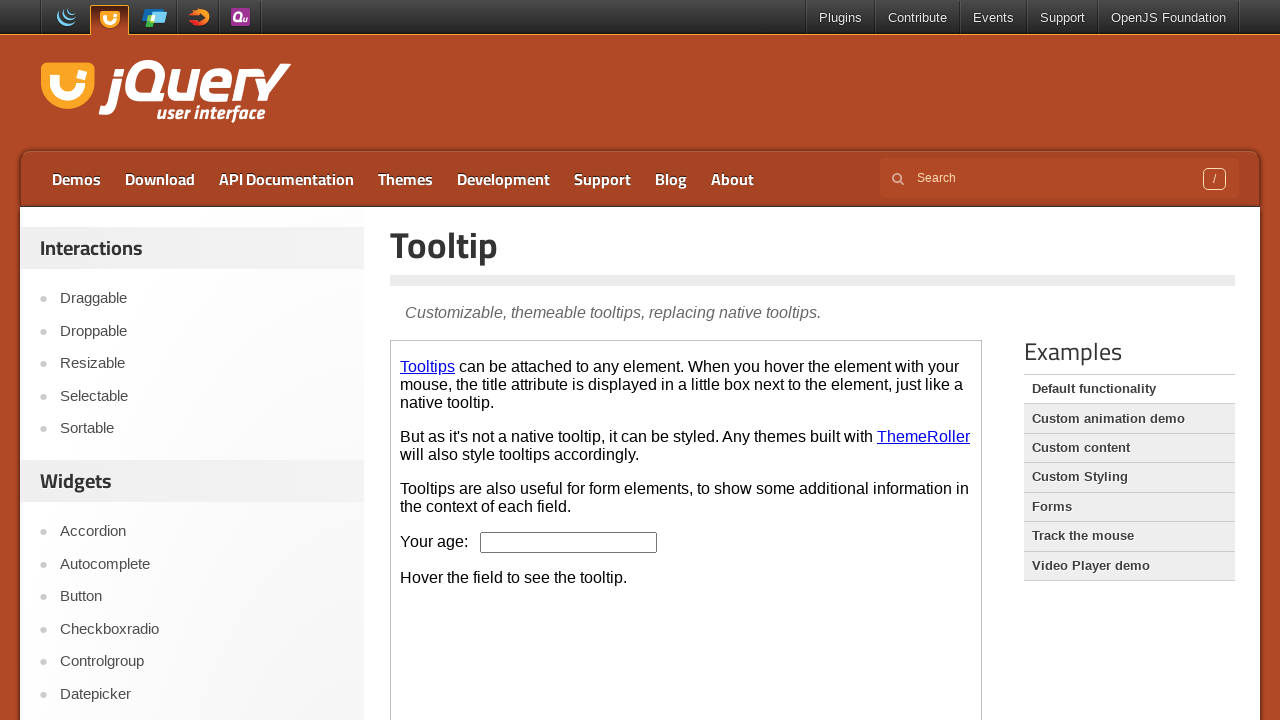

Located the age input box within iframe
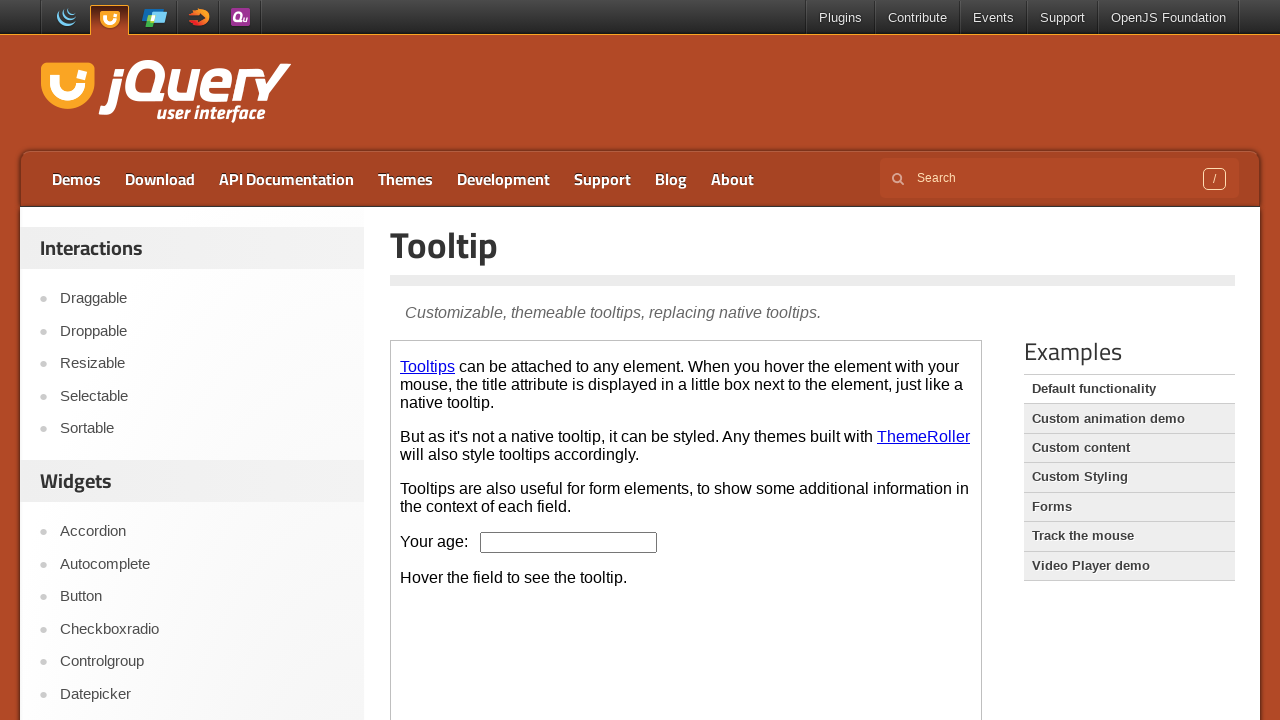

Hovered over the age input box to trigger tooltip at (569, 542) on .demo-frame >> internal:control=enter-frame >> #age
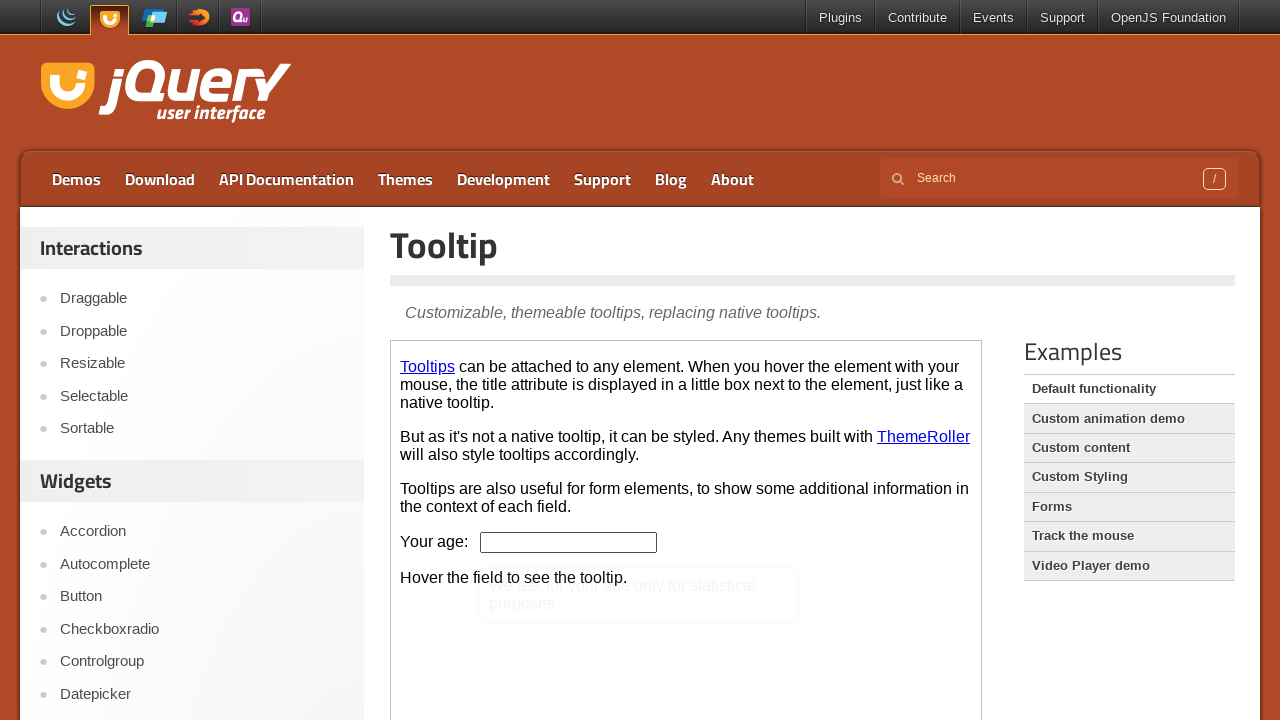

Located the tooltip content element
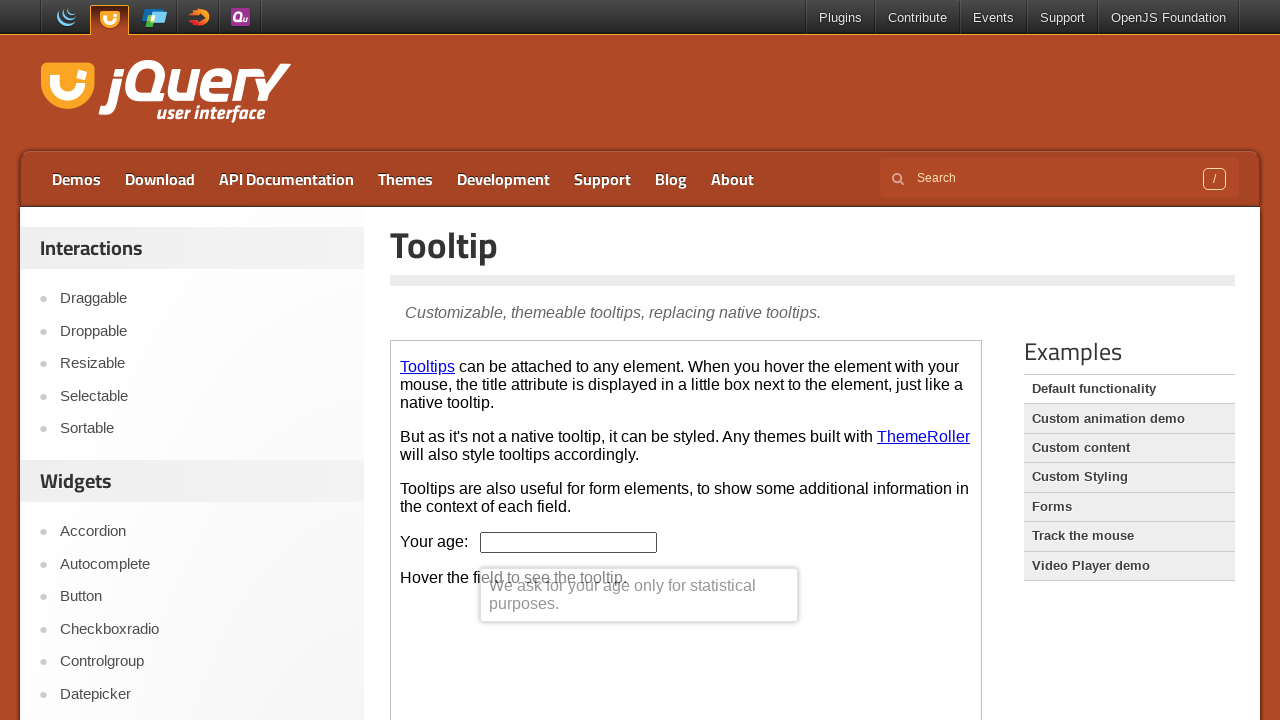

Extracted tooltip text content
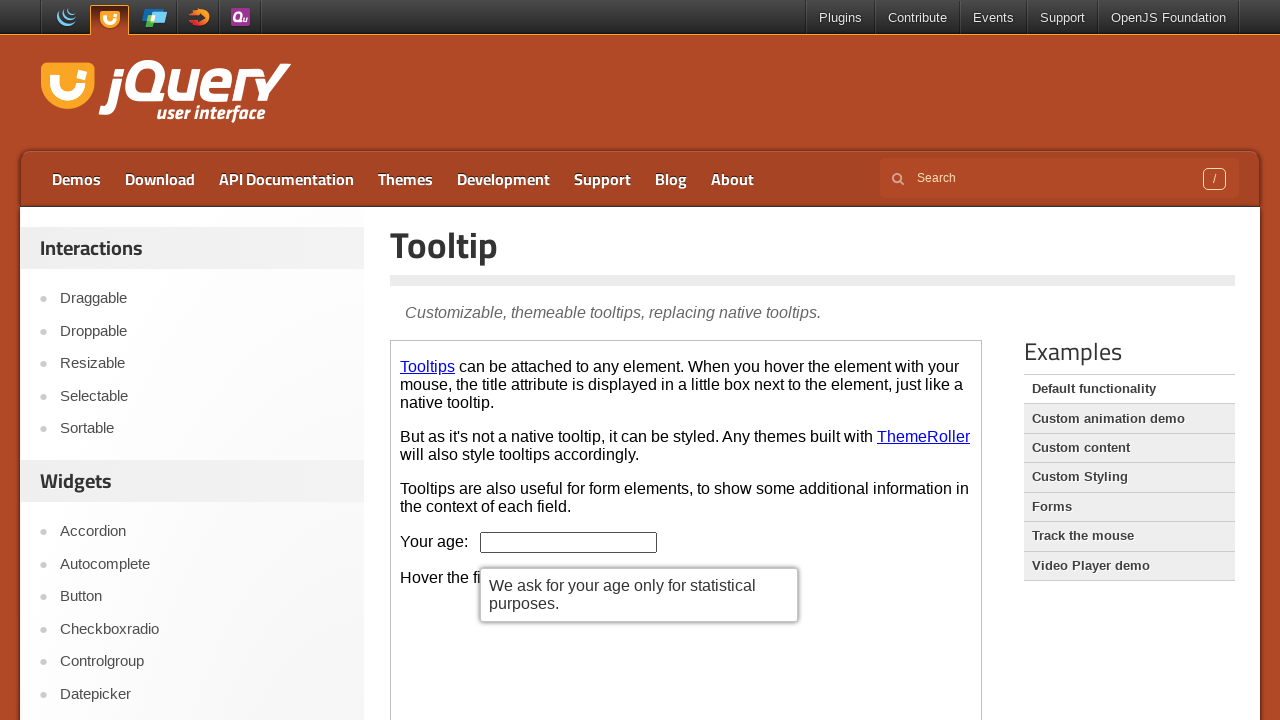

Verified tooltip text: We ask for your age only for statistical purposes.
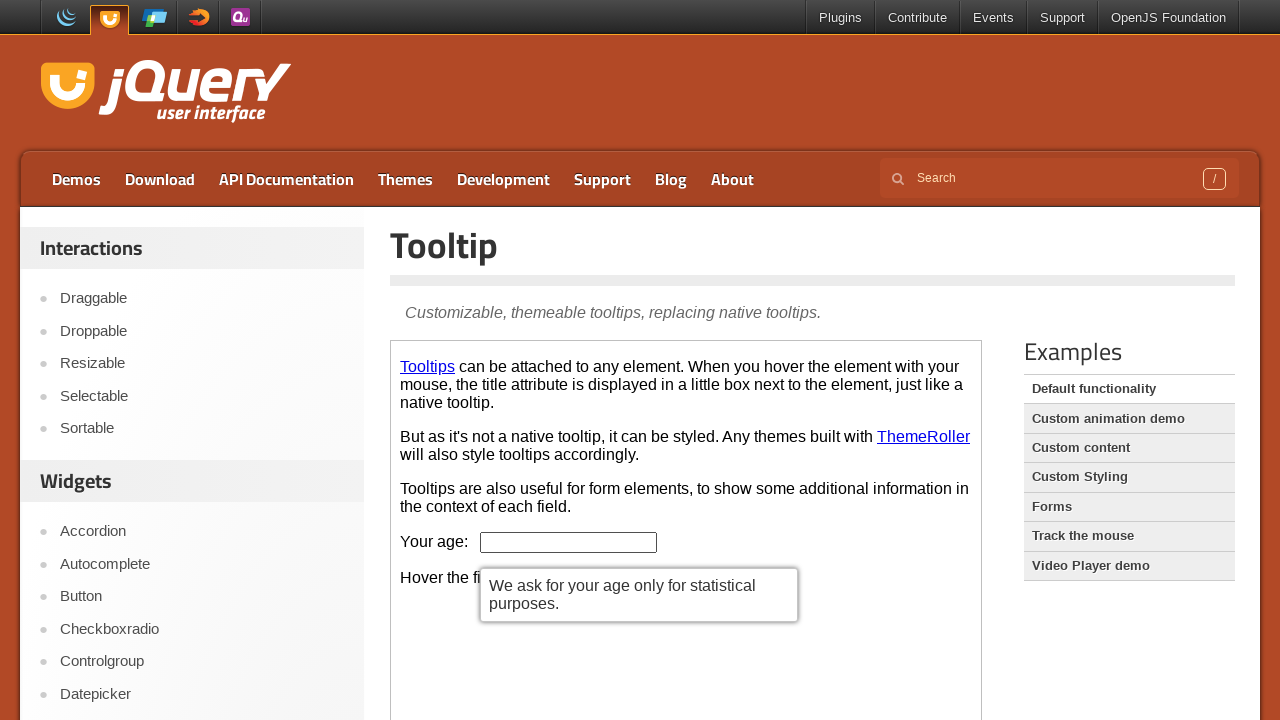

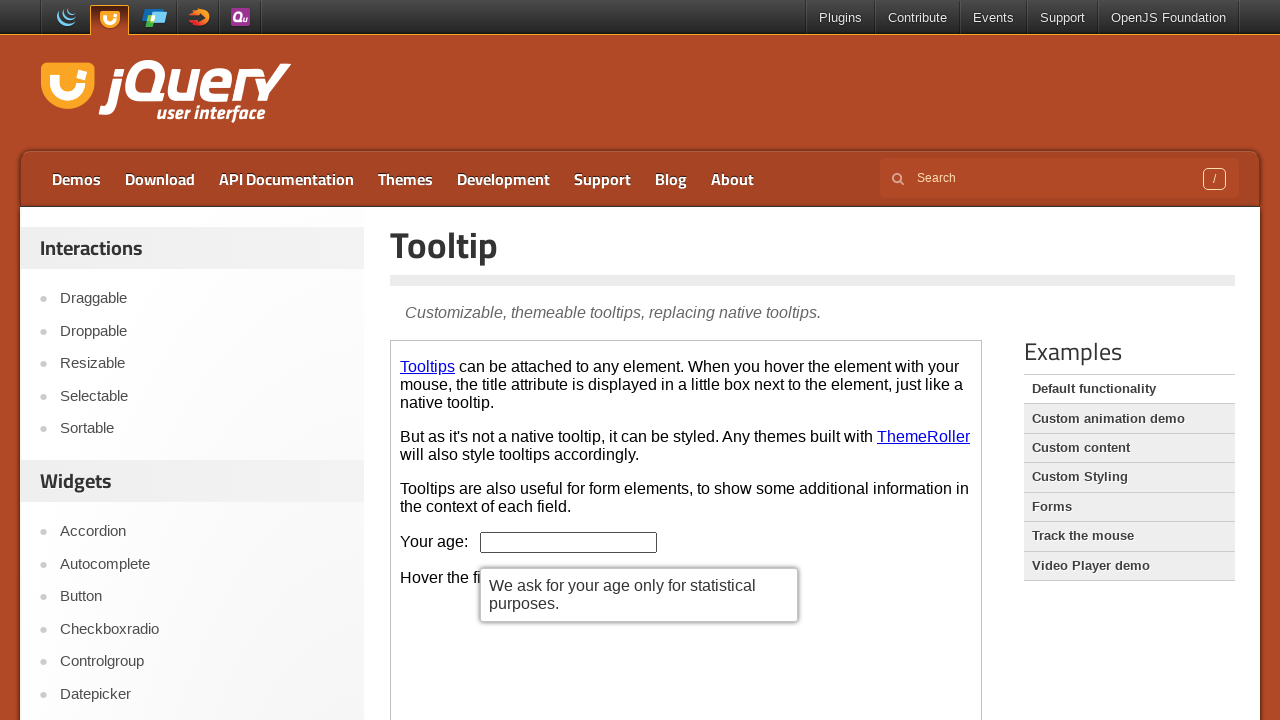